Tests pressing the SPACE keyboard key by sending it to an input element and verifying the result text displays the correct key pressed.

Starting URL: http://the-internet.herokuapp.com/key_presses

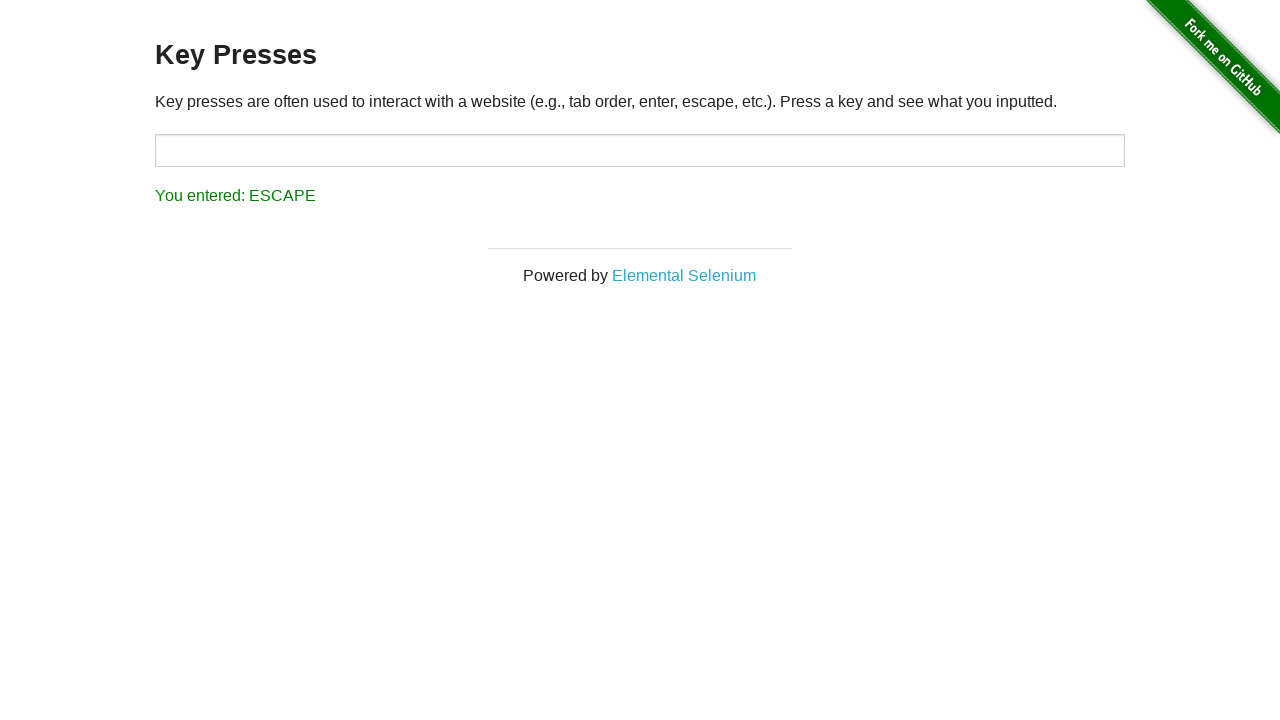

Pressed SPACE key on target input element on #target
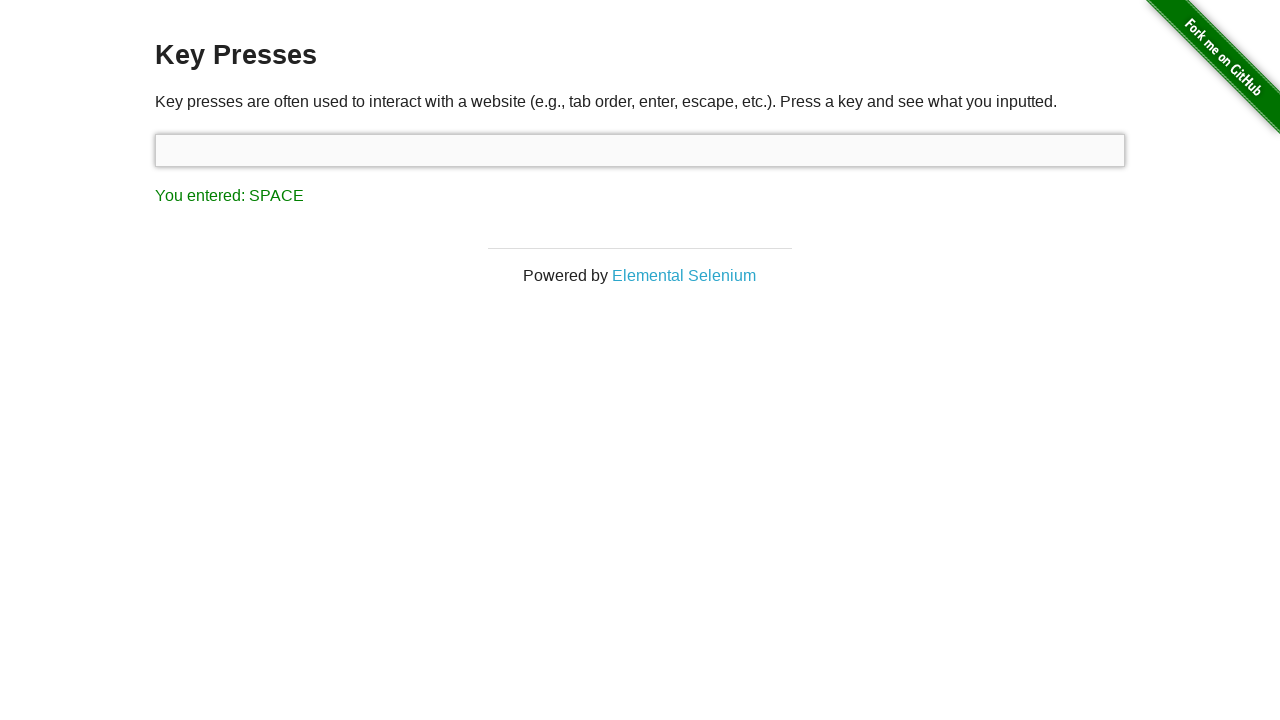

Result text element loaded
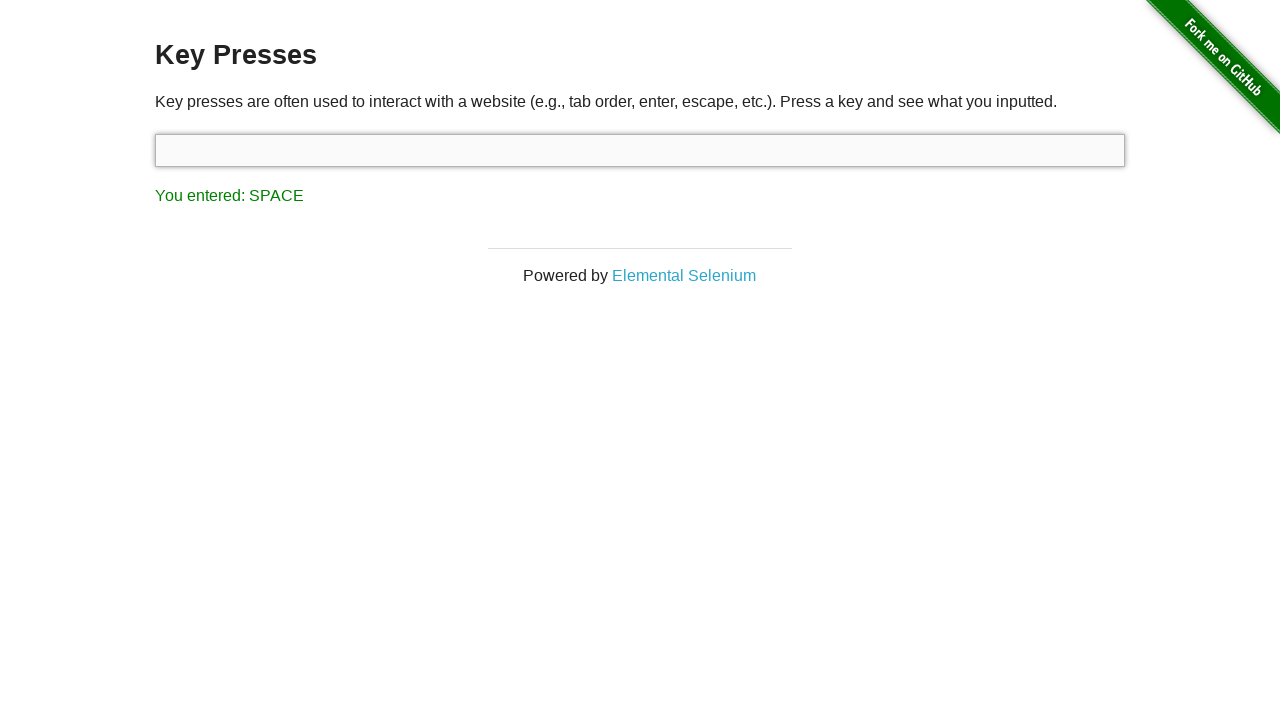

Retrieved result text content
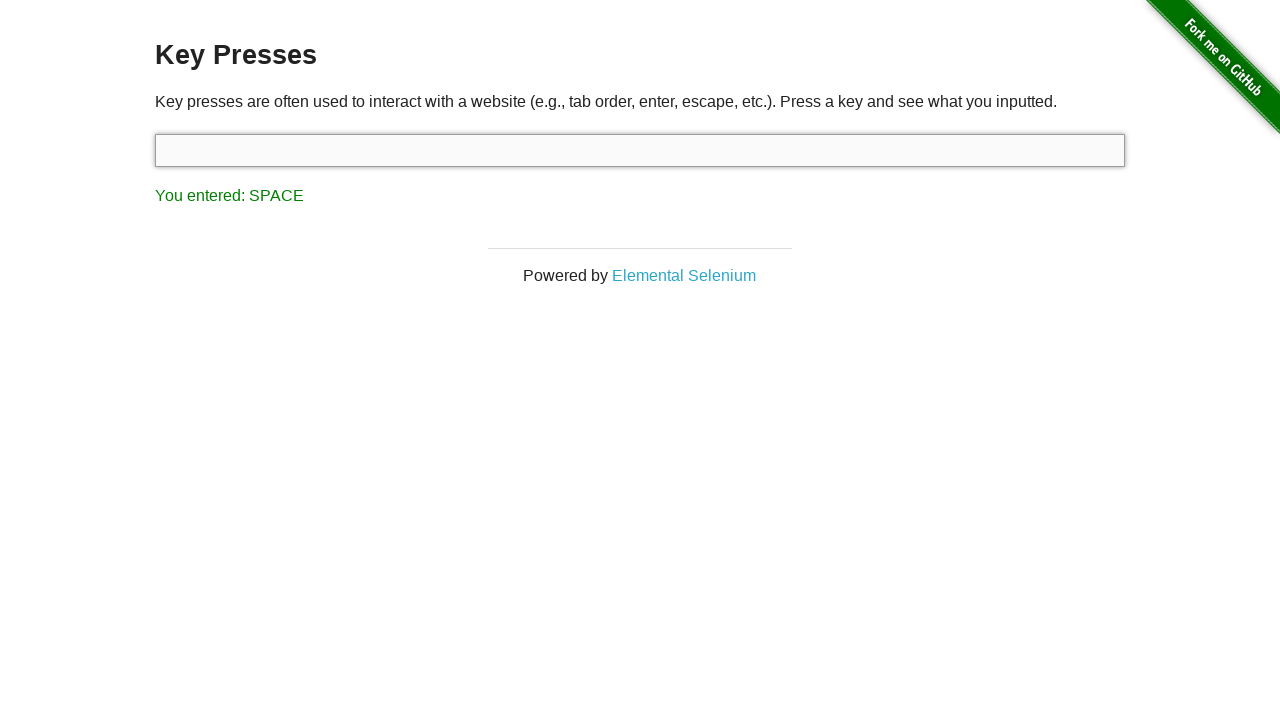

Verified result text displays 'You entered: SPACE'
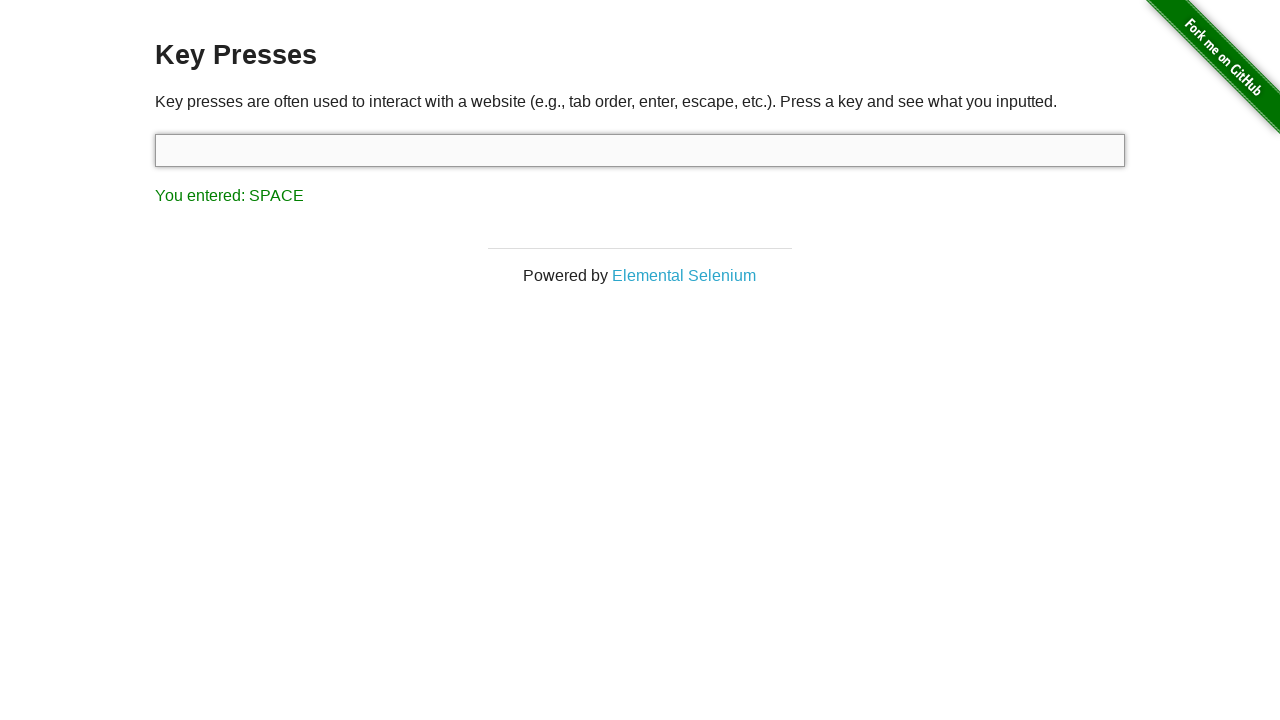

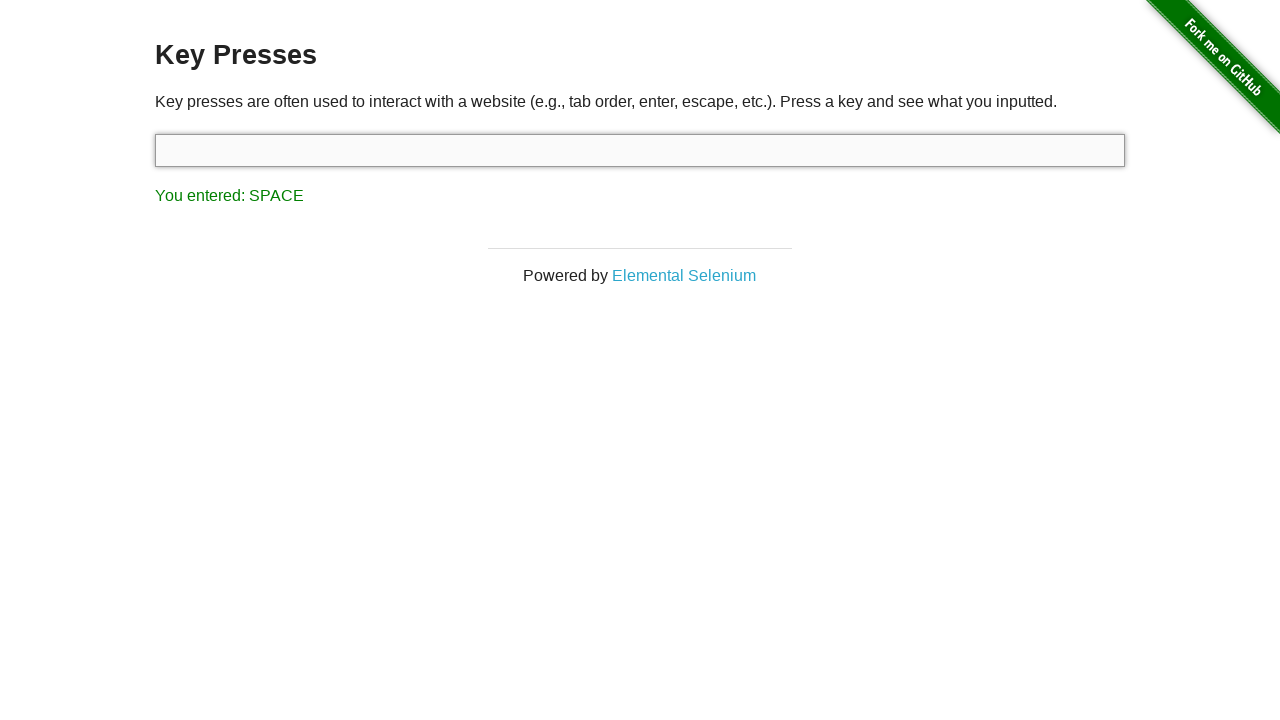